Tests checkbox interactions by checking the first checkbox if unchecked and unchecking the second checkbox if checked

Starting URL: https://the-internet.herokuapp.com/checkboxes

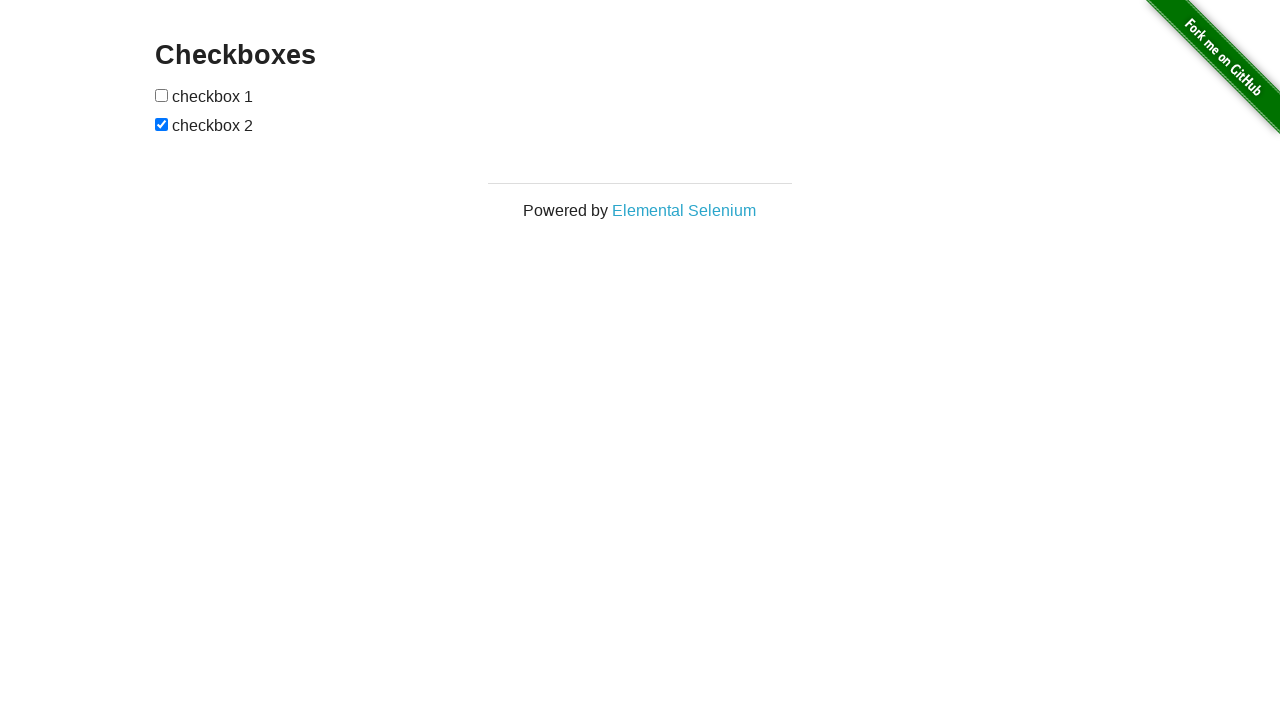

Navigated to checkboxes page
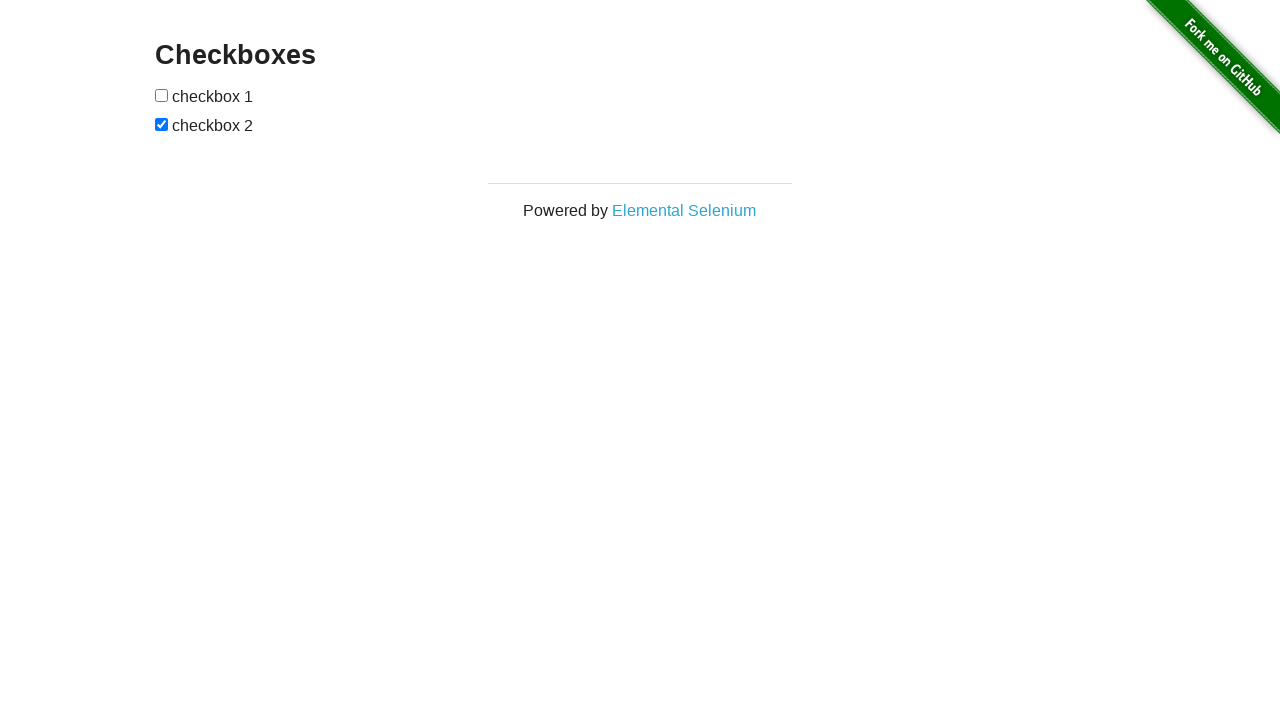

Located first checkbox element
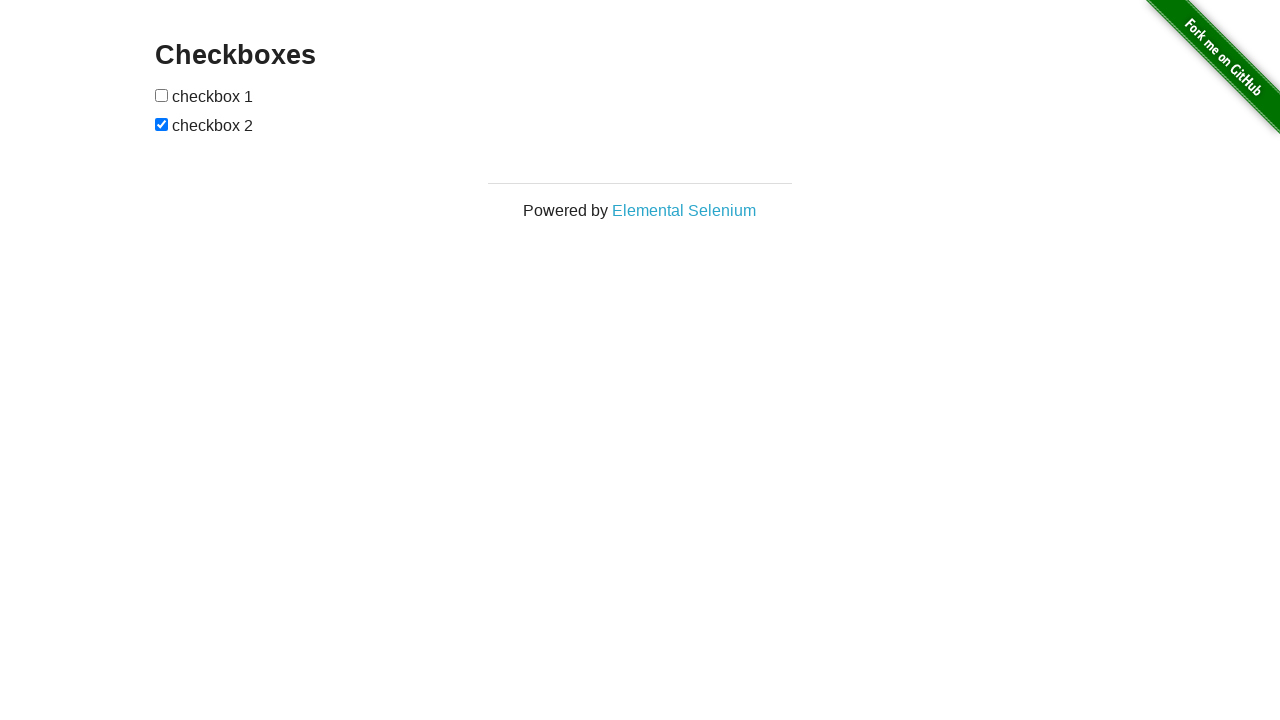

Located second checkbox element
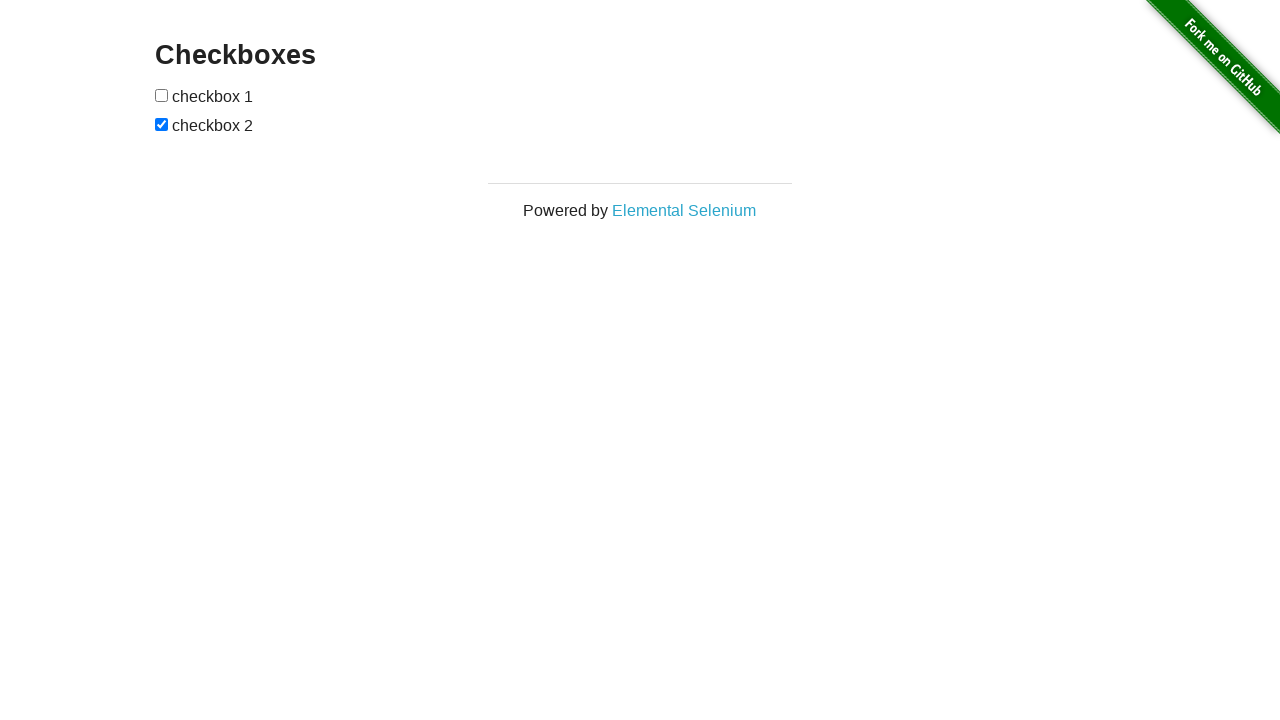

First checkbox was unchecked, clicked to check it at (162, 95) on xpath=//input[@type='checkbox'][1]
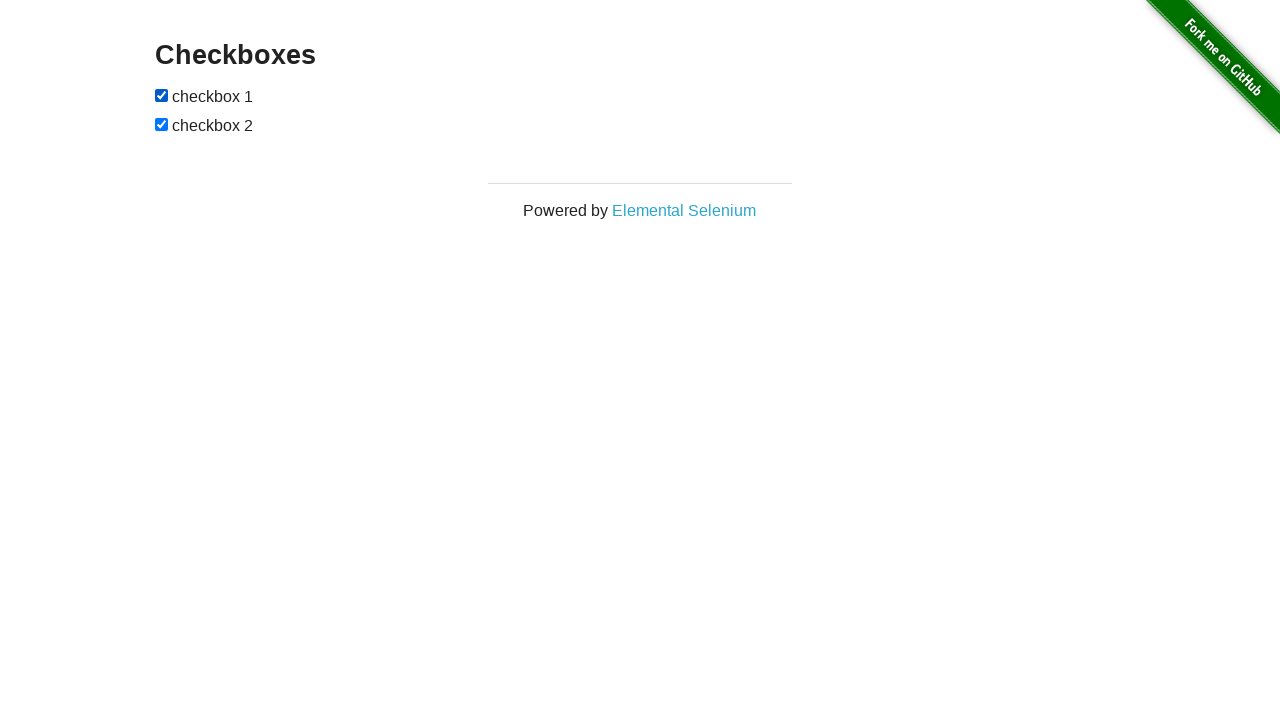

Second checkbox was checked, clicked to uncheck it at (162, 124) on xpath=//input[@type='checkbox'][2]
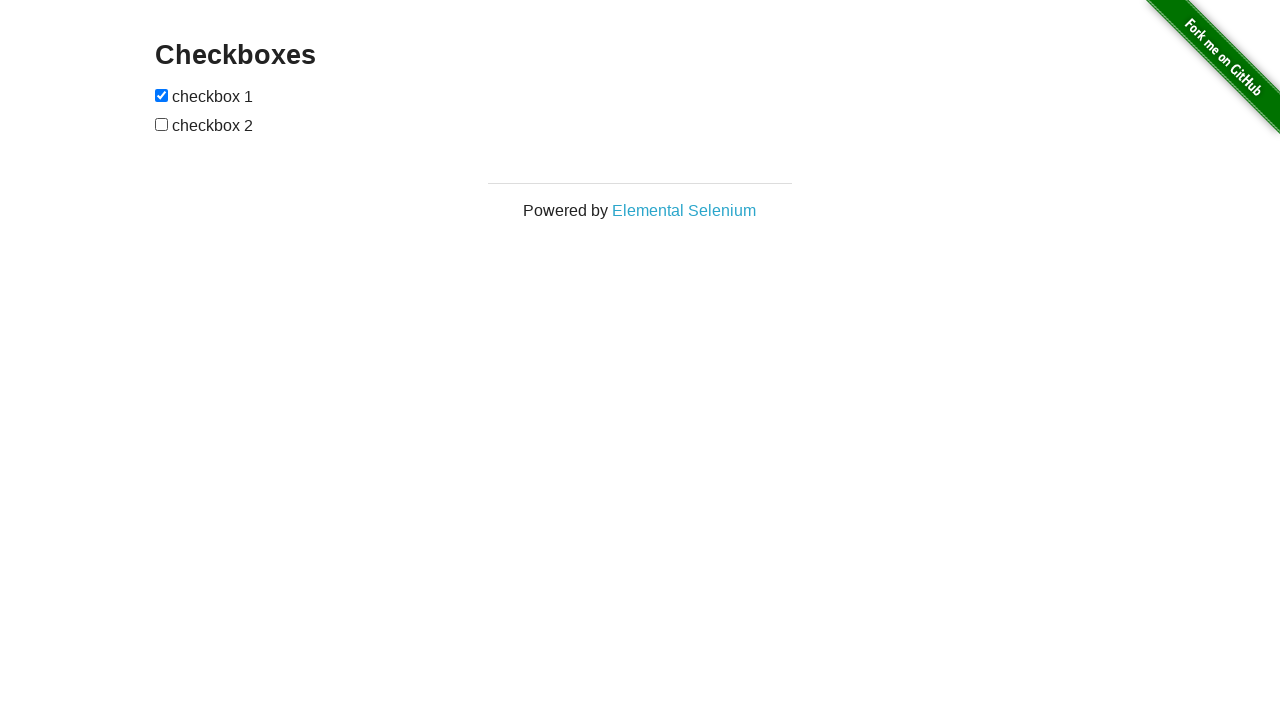

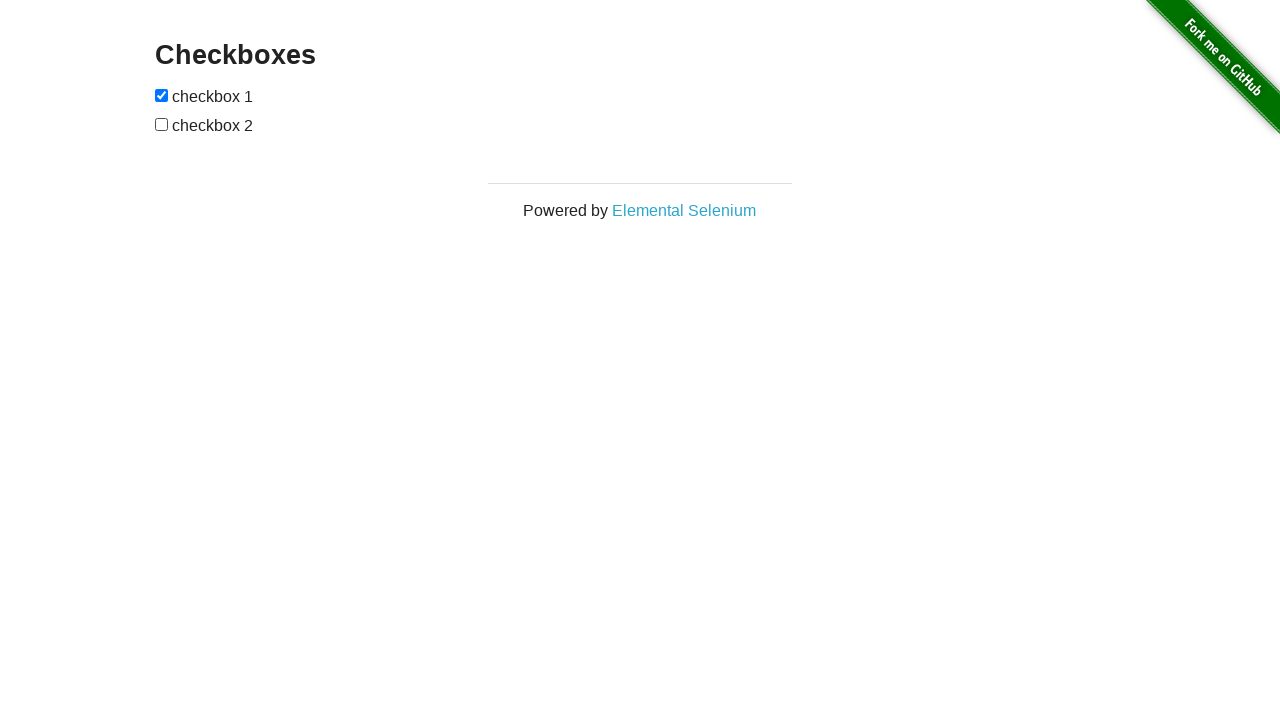